Tests hover functionality on the Python.org website by hovering over the Downloads menu item and clicking the downloads link that appears

Starting URL: https://www.python.org/

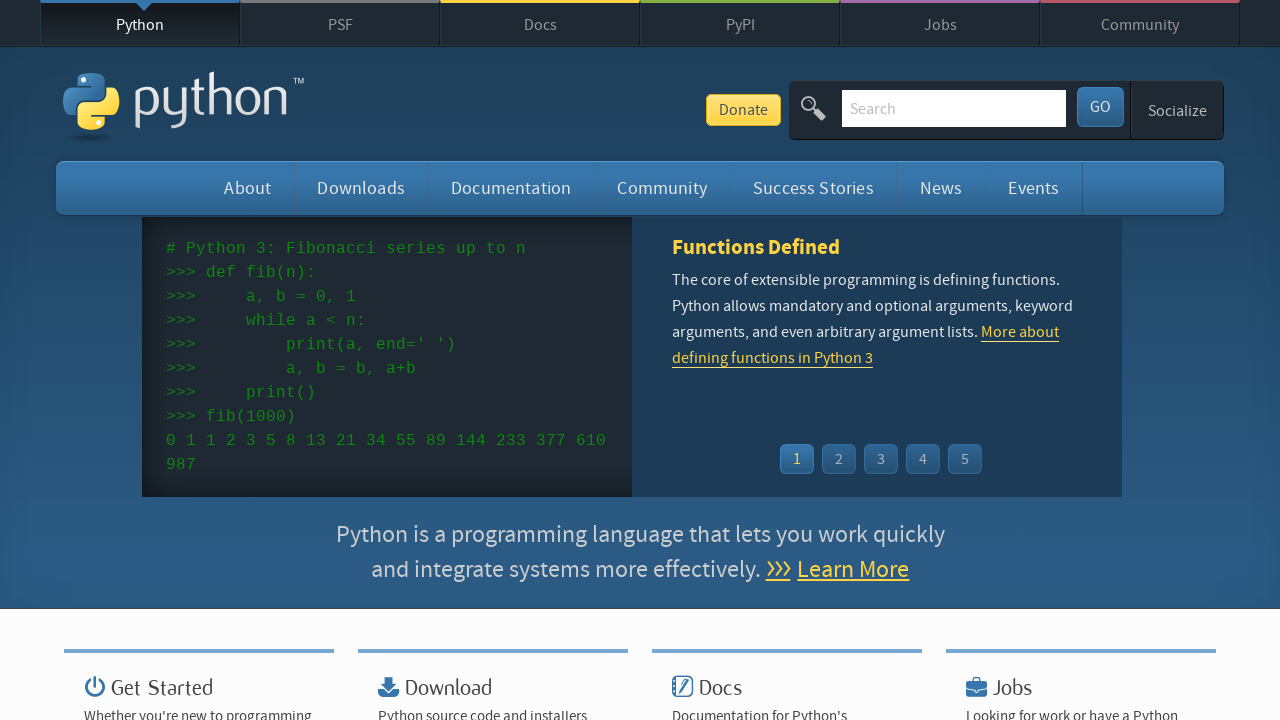

Hovered over the Downloads menu item at (361, 188) on li#downloads
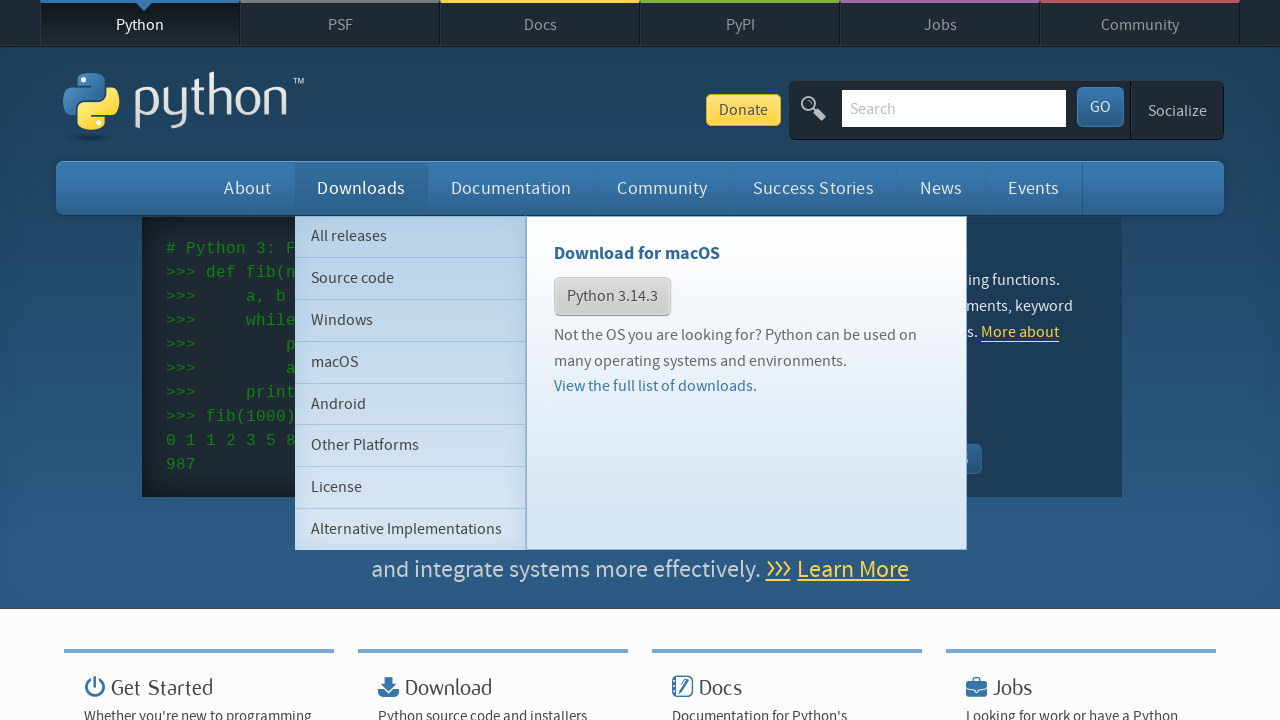

Clicked the downloads link that appeared after hovering at (361, 188) on a[href='/downloads/']
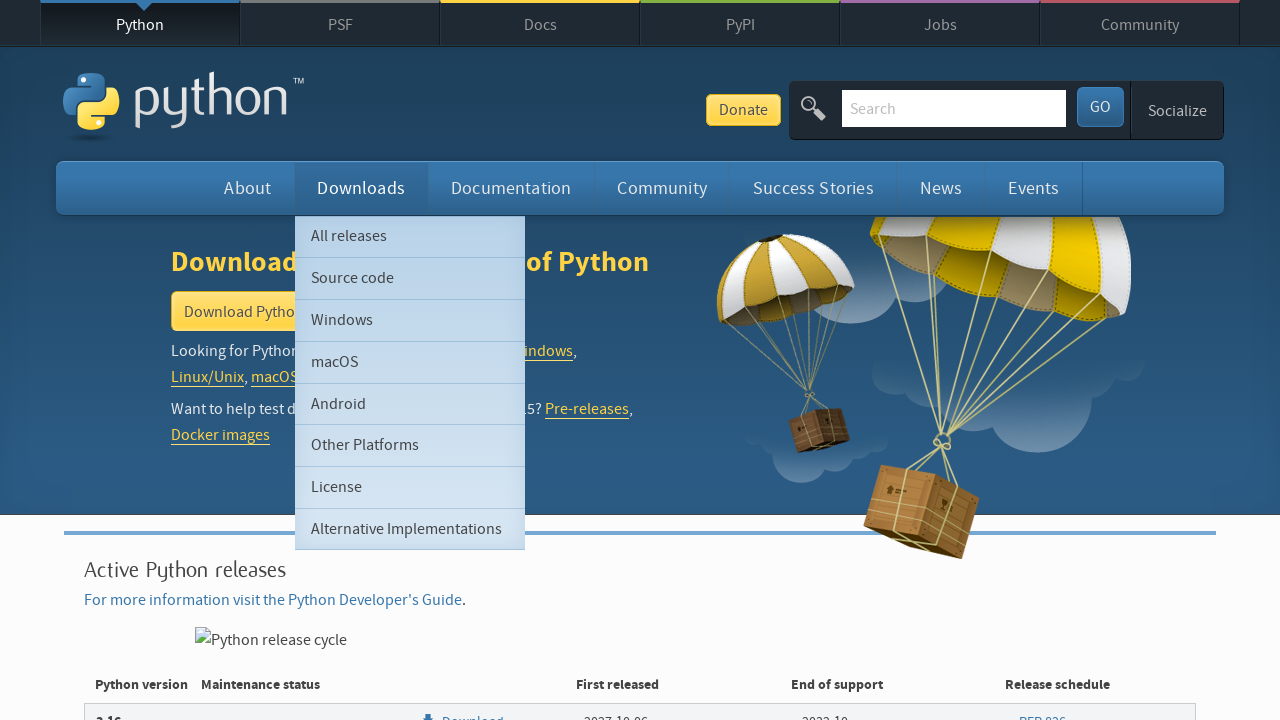

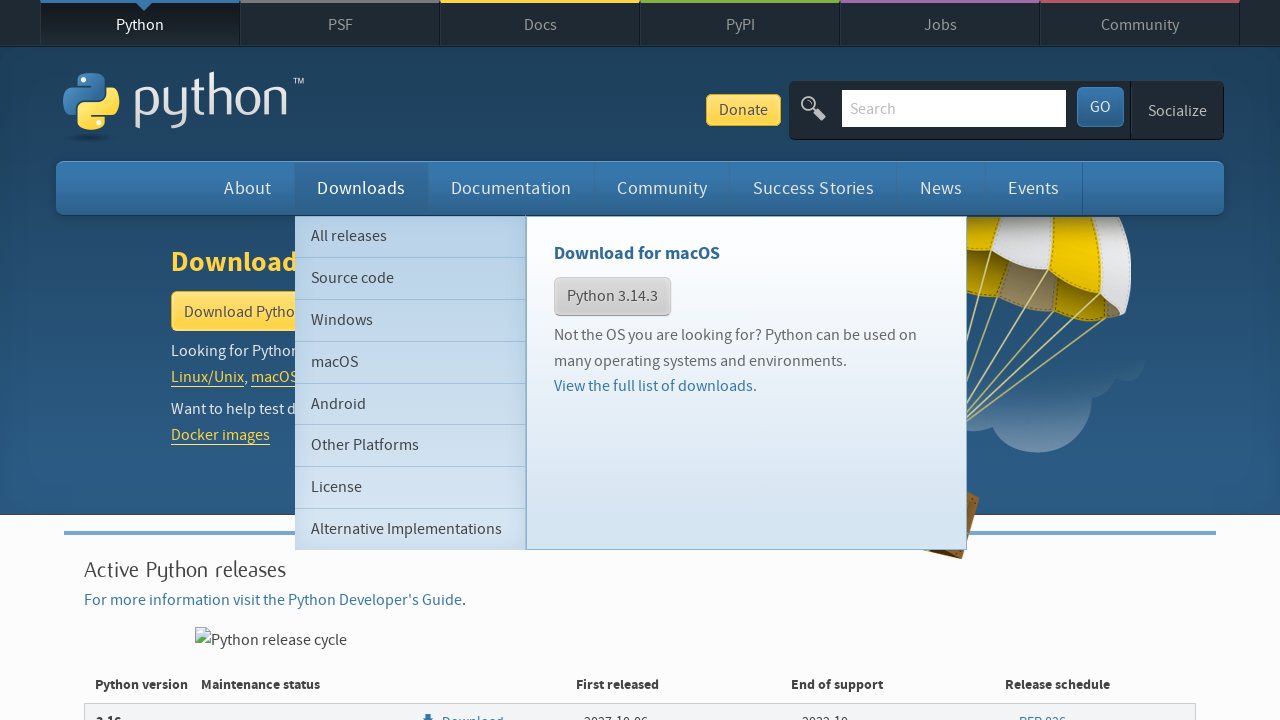